Tests single static dropdown selection by selecting options using value, label, and index methods

Starting URL: https://demo.automationtesting.in/Register.html

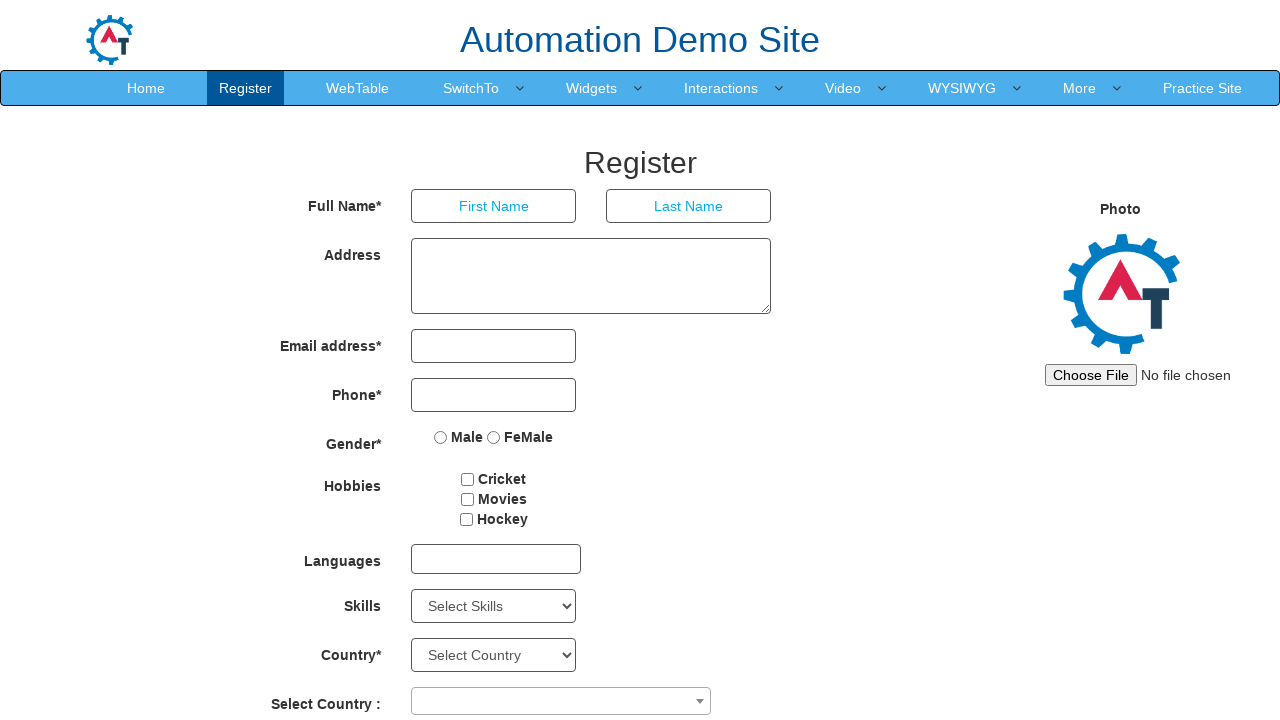

Navigated to registration page with dropdown elements
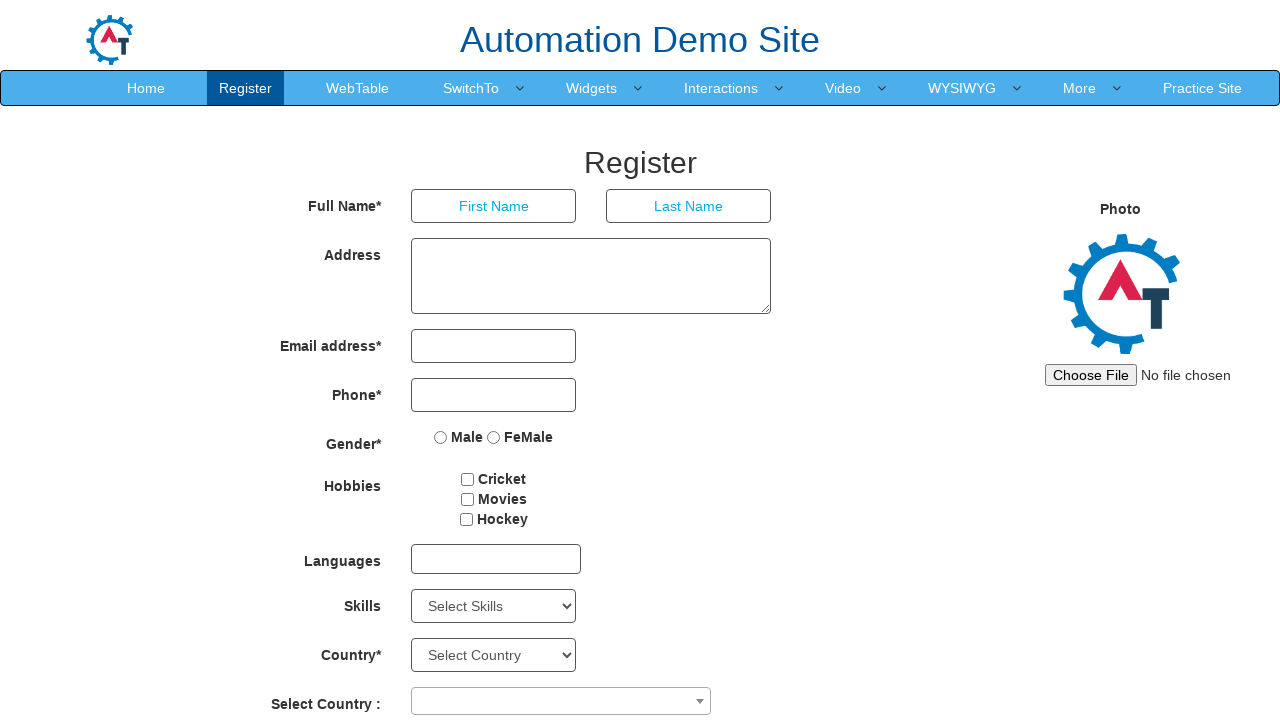

Selected 'Android' option from Skills dropdown by value on #Skills
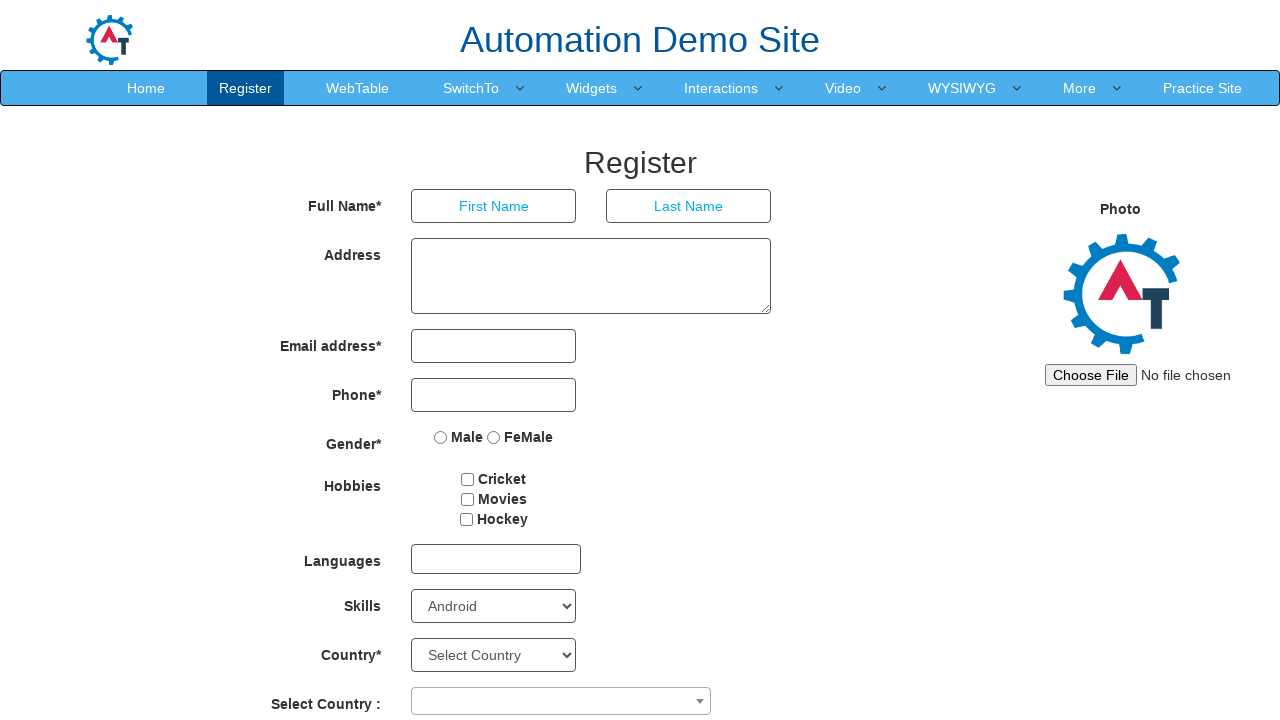

Selected 'Art Design' option from Skills dropdown by label on #Skills
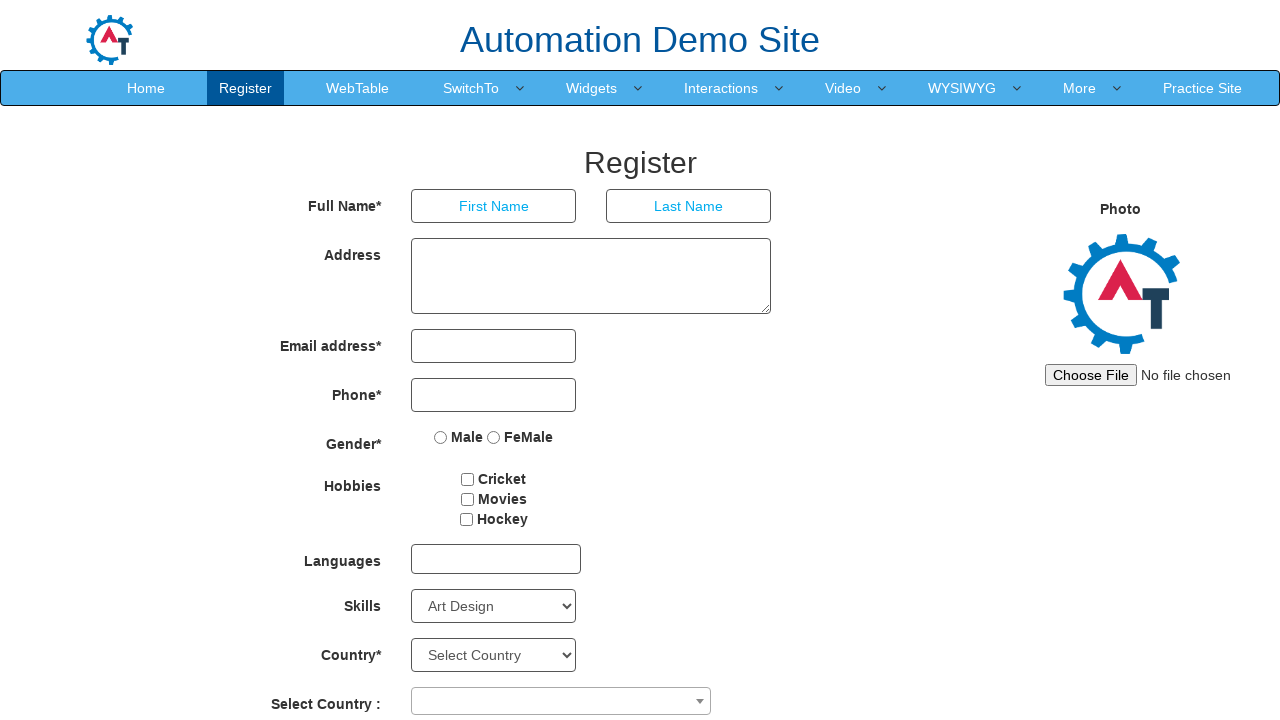

Selected option at index 3 from Skills dropdown by index on #Skills
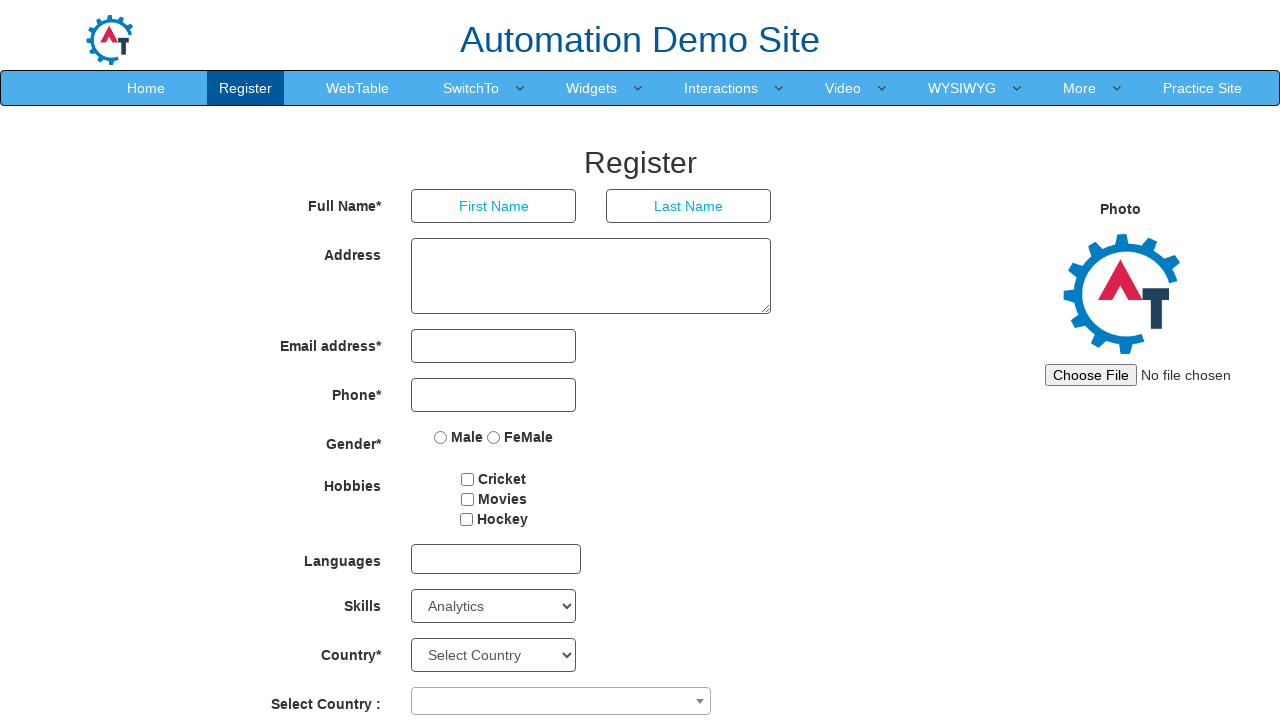

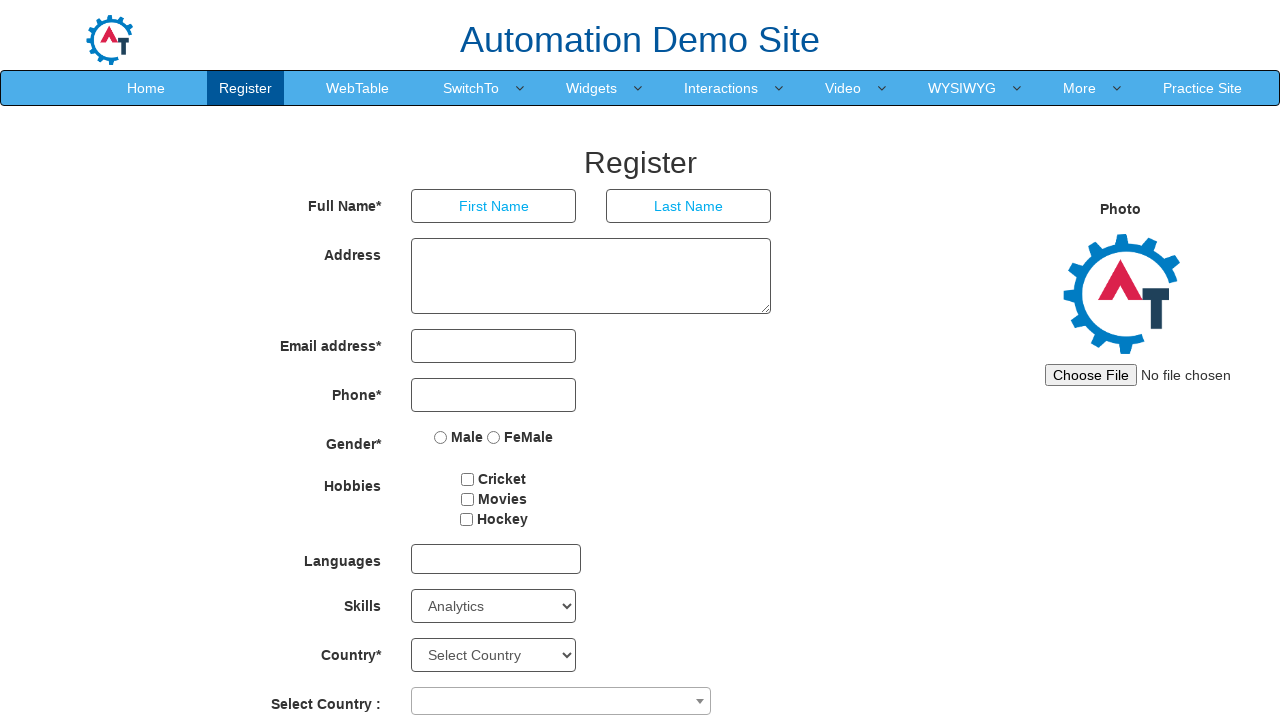